Clicks the get started button and verifies the URL matches a regex pattern

Starting URL: https://practice.sdetunicorns.com

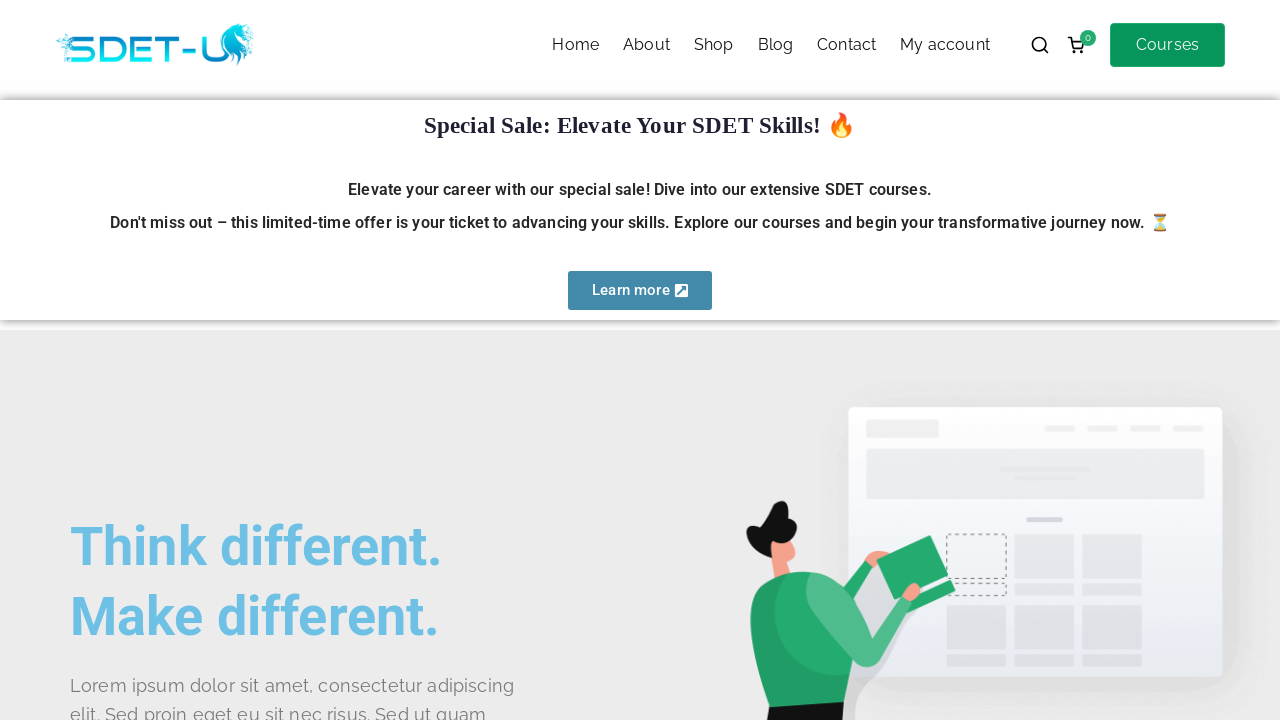

Clicked get started button using CSS selector #get-started at (140, 361) on #get-started
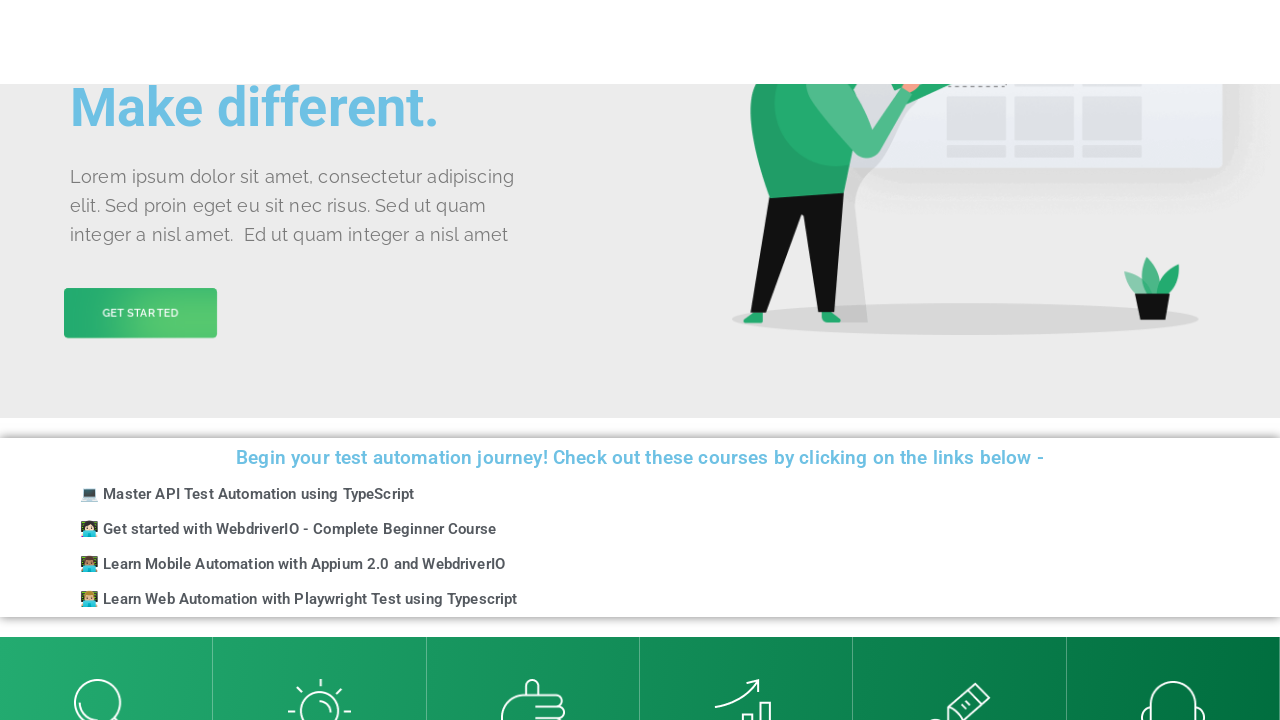

Verified URL matches regex pattern .*#get-started
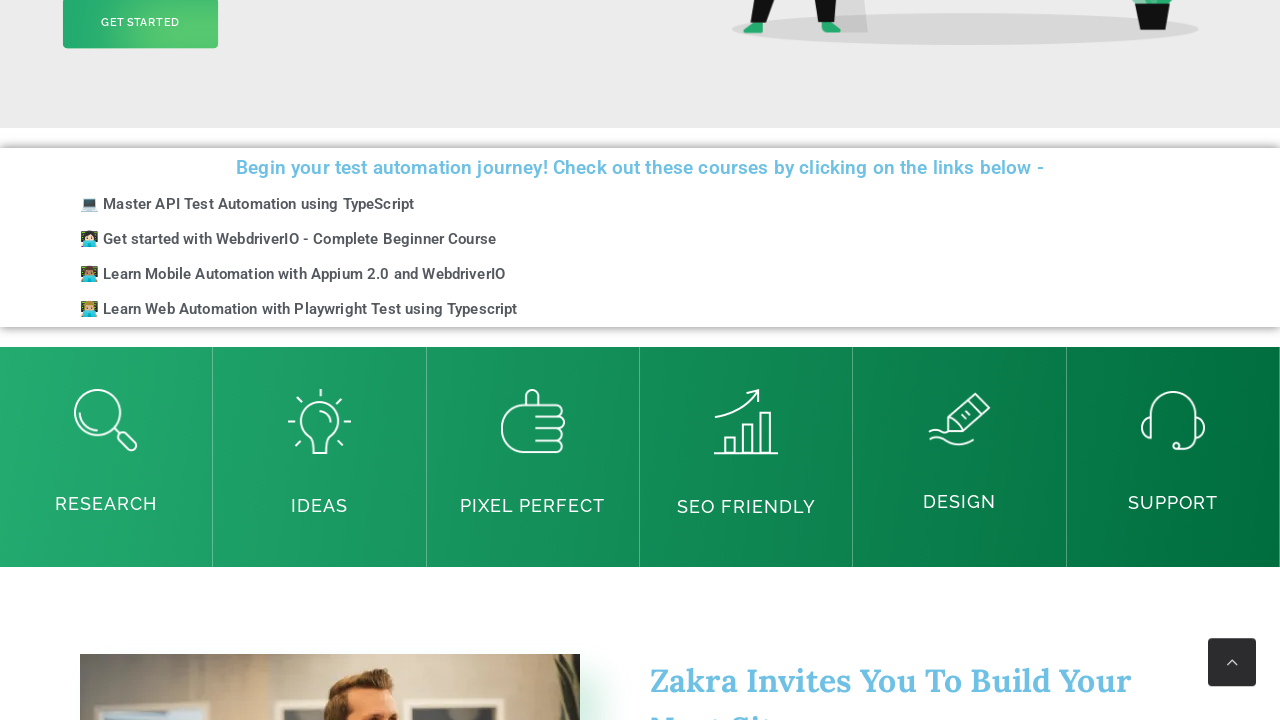

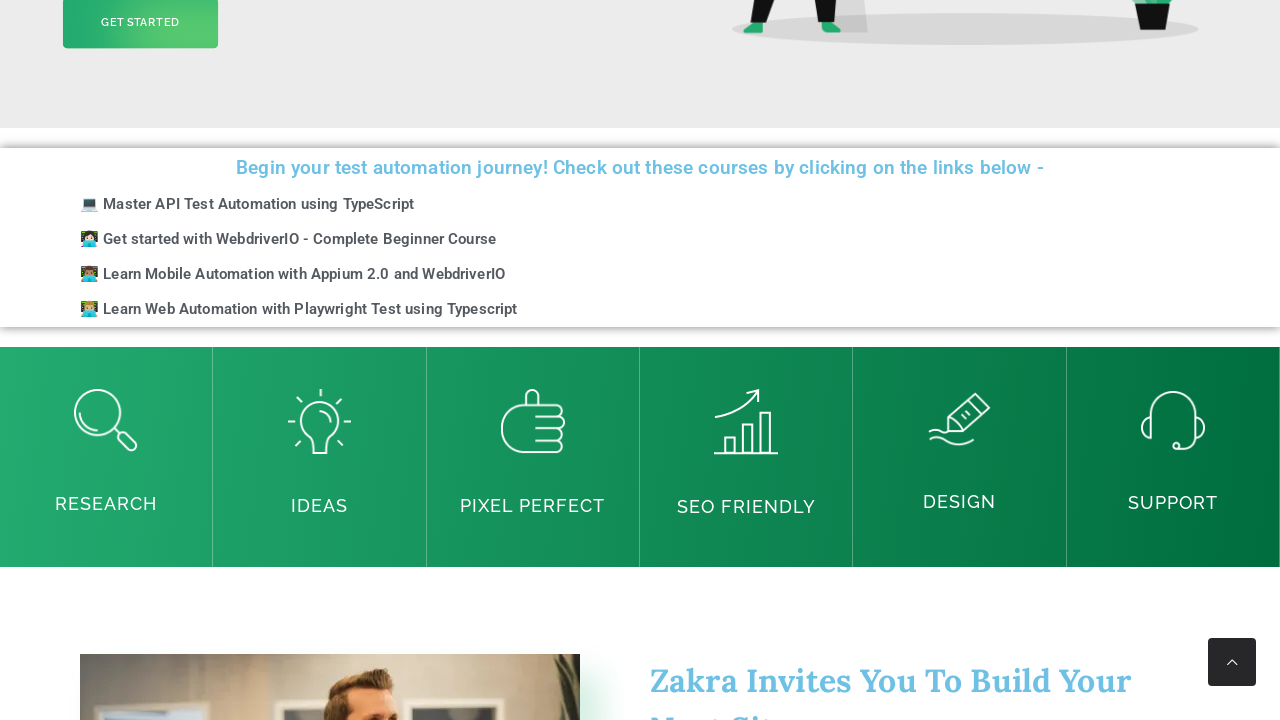